Enters a special text string containing curly braces into a text field

Starting URL: https://obstaclecourse.tricentis.com/Obstacles/41041

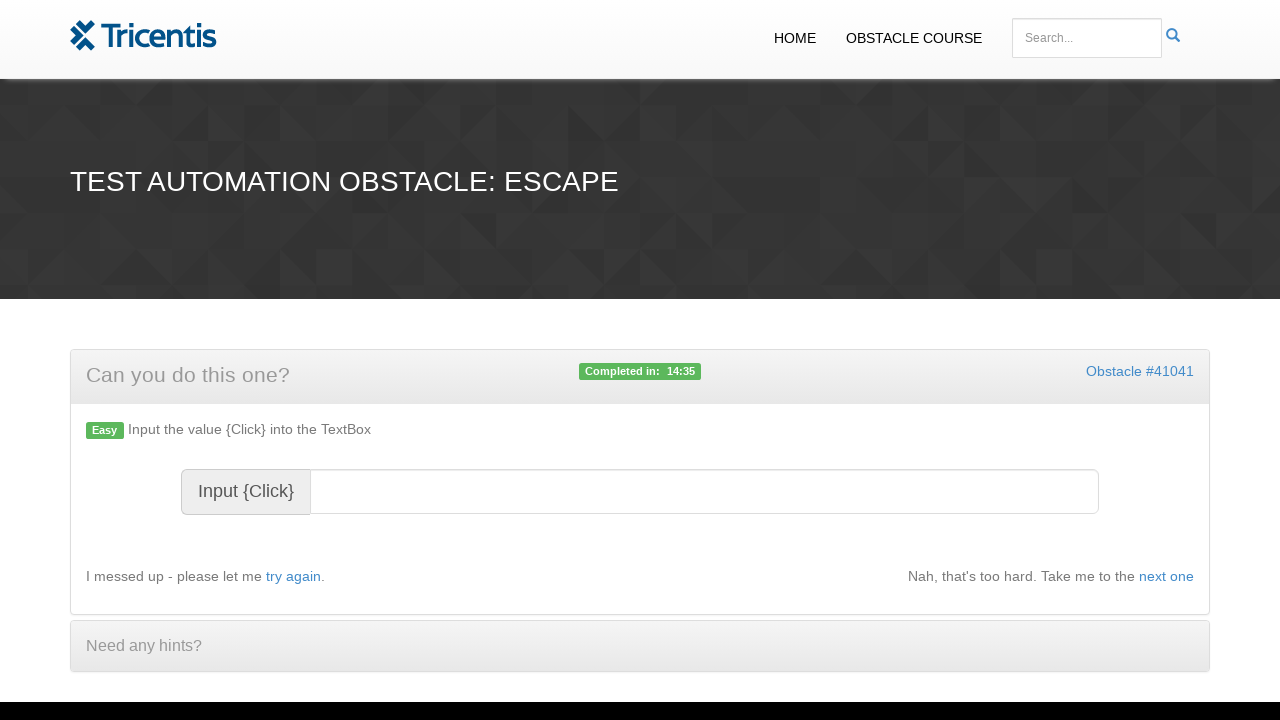

Filled text field with special string '{Click}' containing curly braces on #resulttext
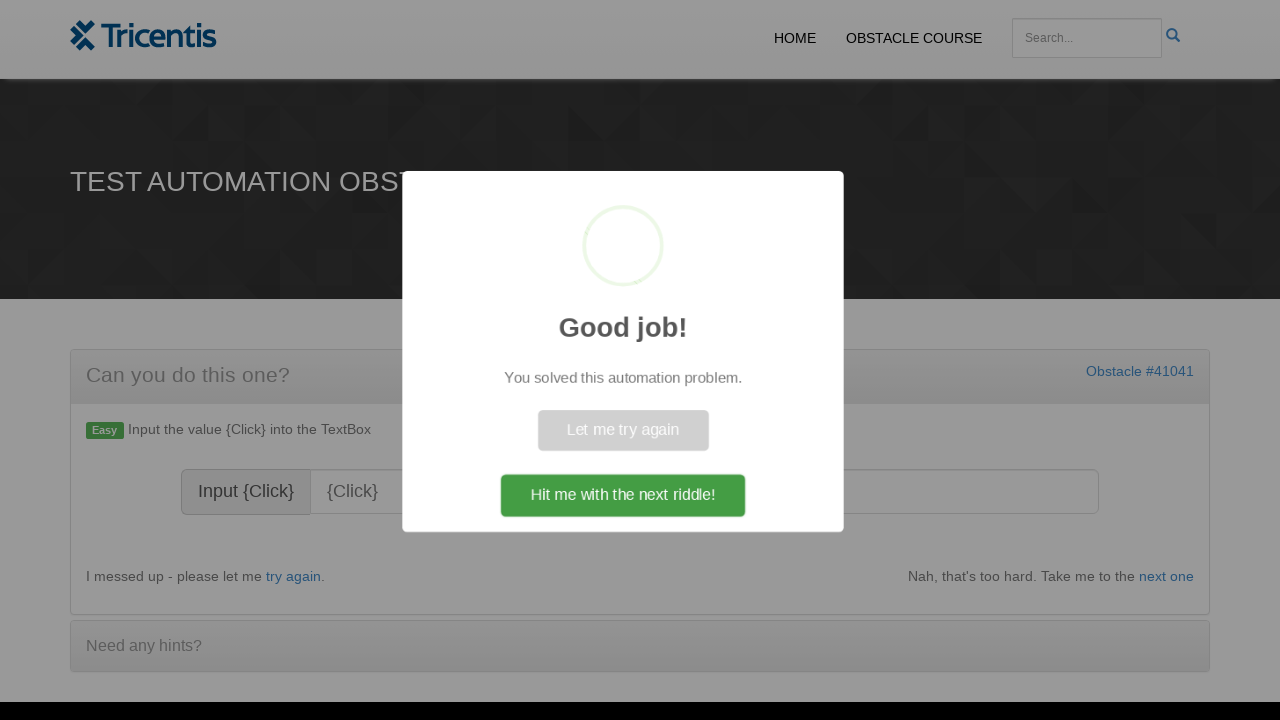

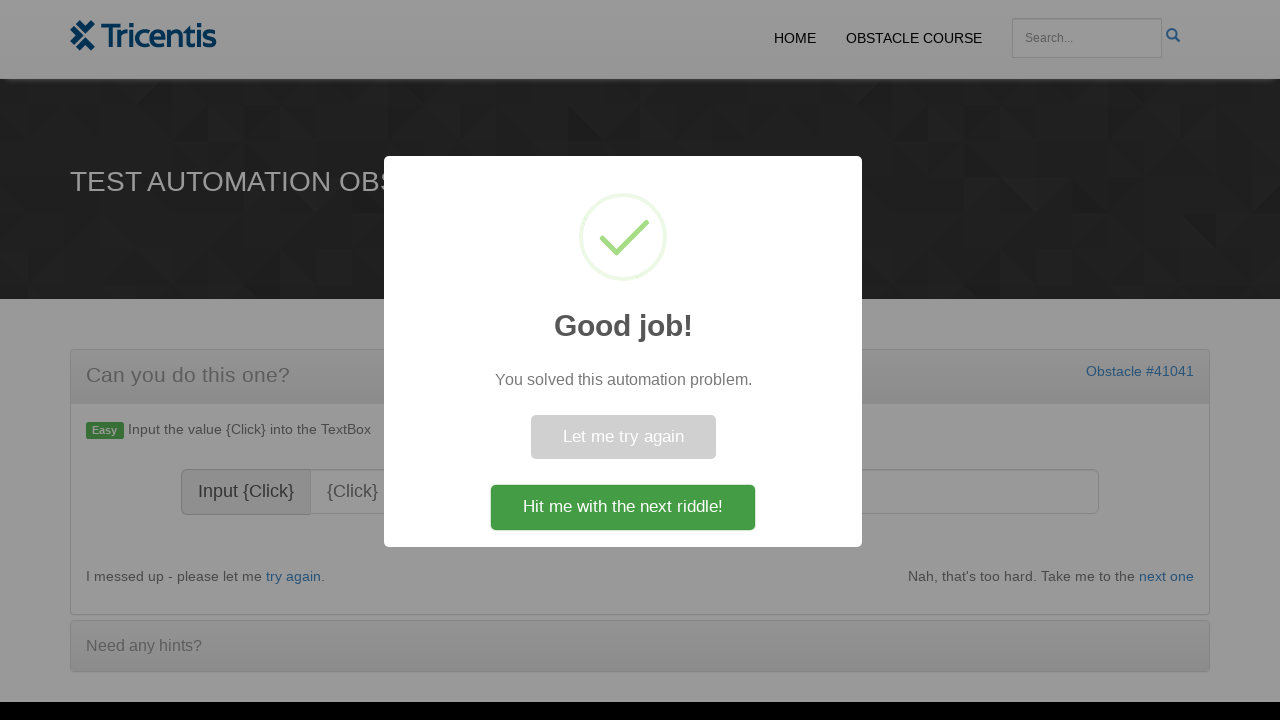